Tests browser back button navigation between filter views

Starting URL: https://demo.playwright.dev/todomvc

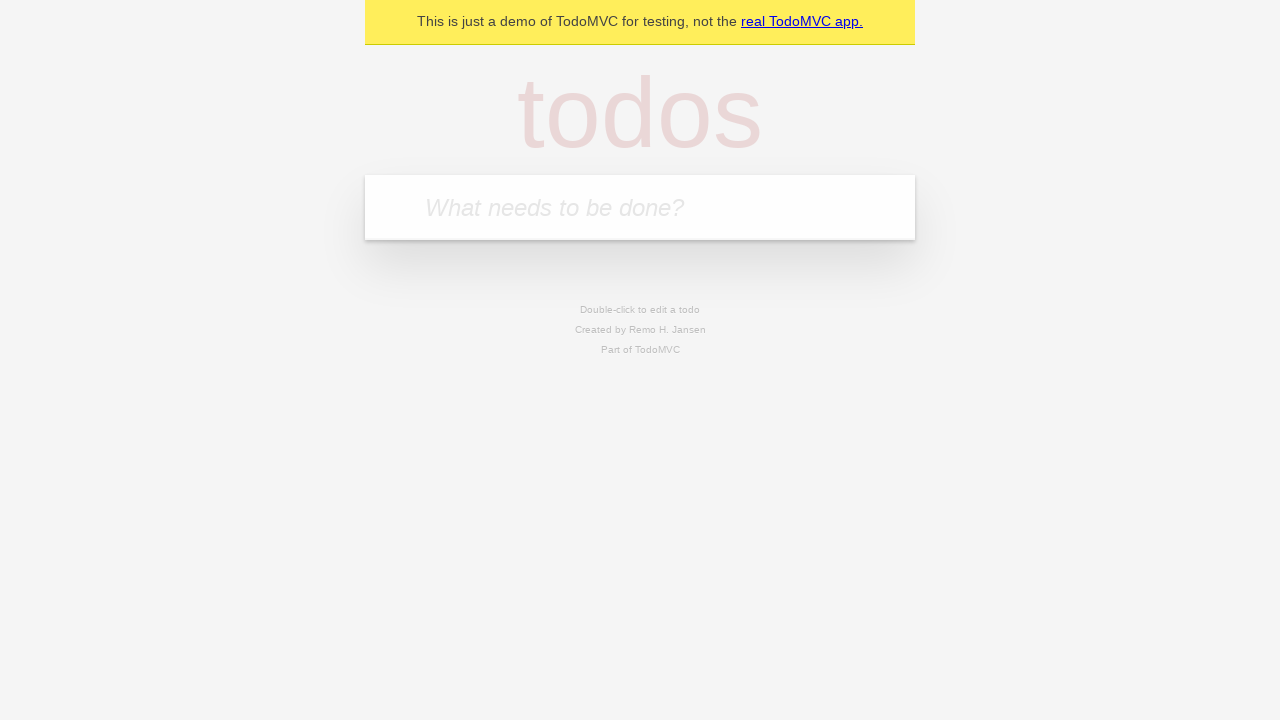

Filled todo input with 'buy some cheese' on internal:attr=[placeholder="What needs to be done?"i]
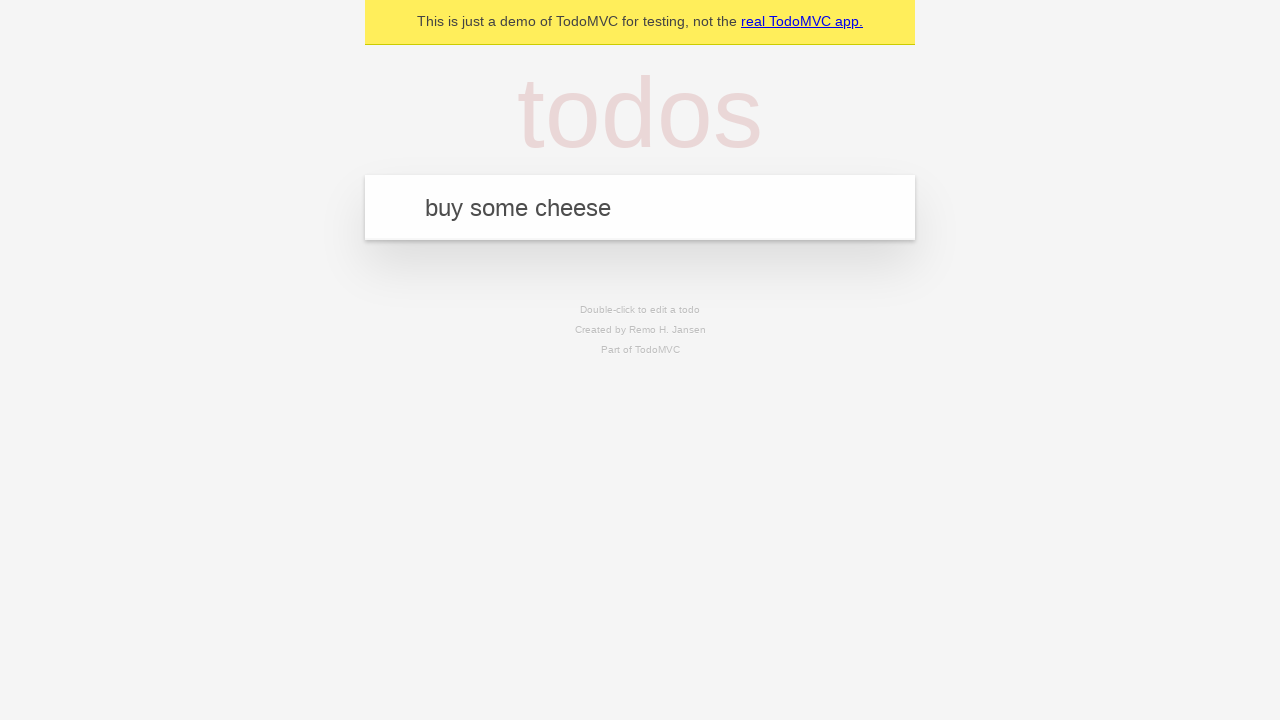

Pressed Enter to add first todo on internal:attr=[placeholder="What needs to be done?"i]
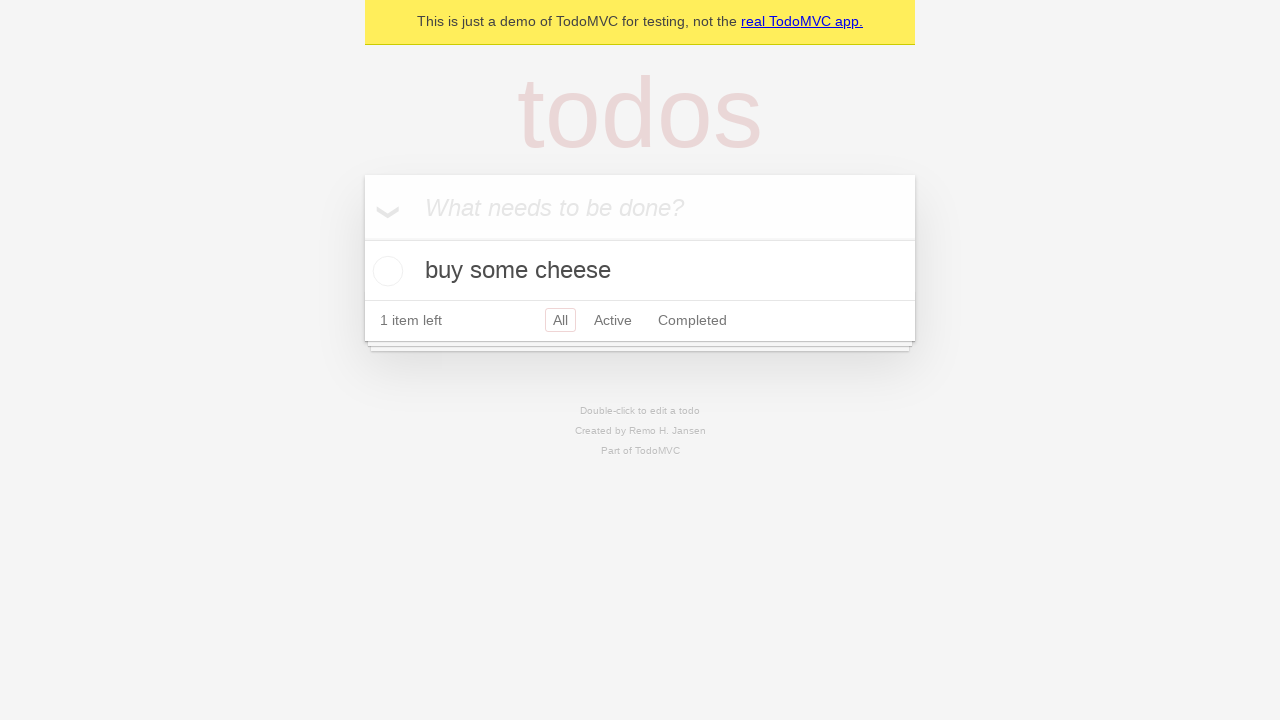

Filled todo input with 'feed the cat' on internal:attr=[placeholder="What needs to be done?"i]
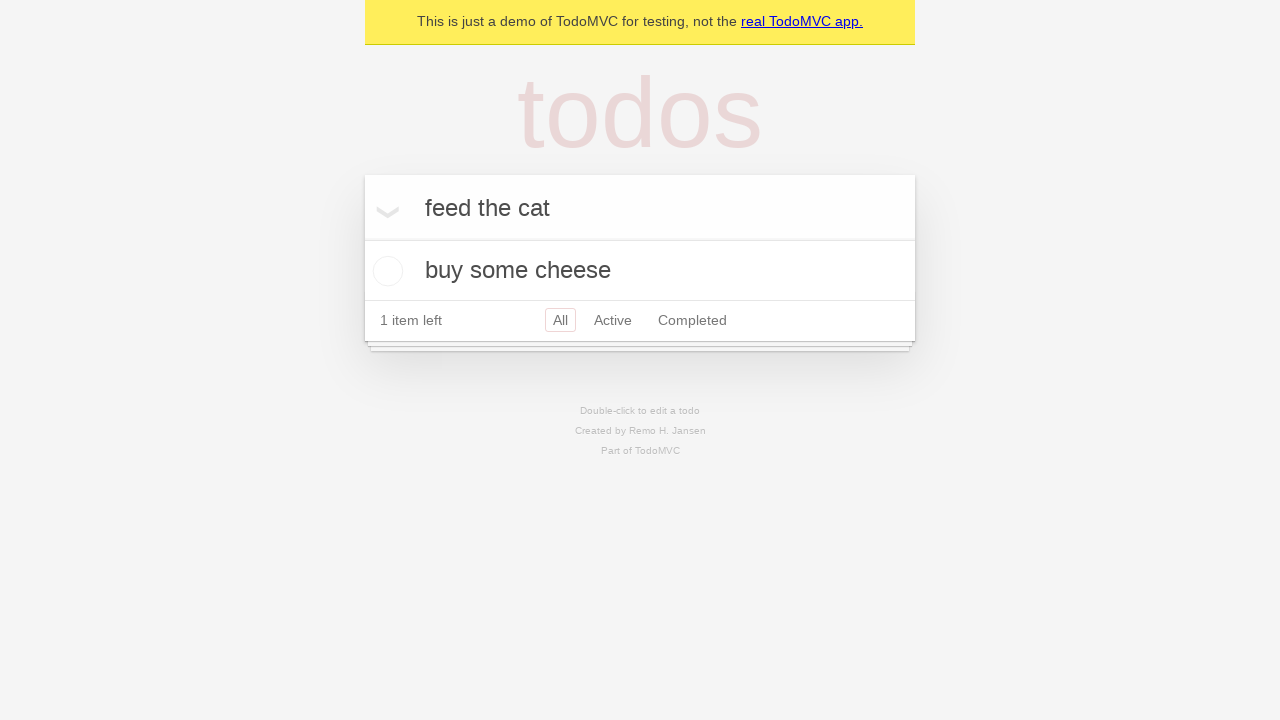

Pressed Enter to add second todo on internal:attr=[placeholder="What needs to be done?"i]
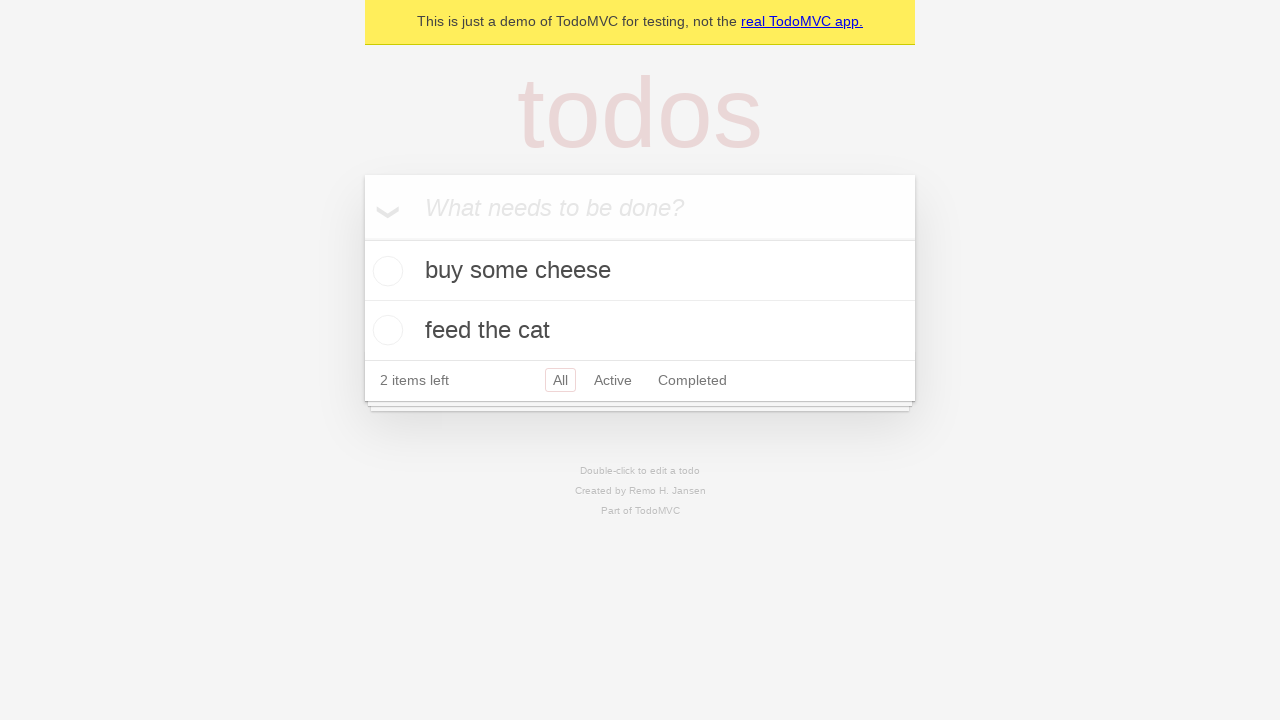

Filled todo input with 'book a doctors appointment' on internal:attr=[placeholder="What needs to be done?"i]
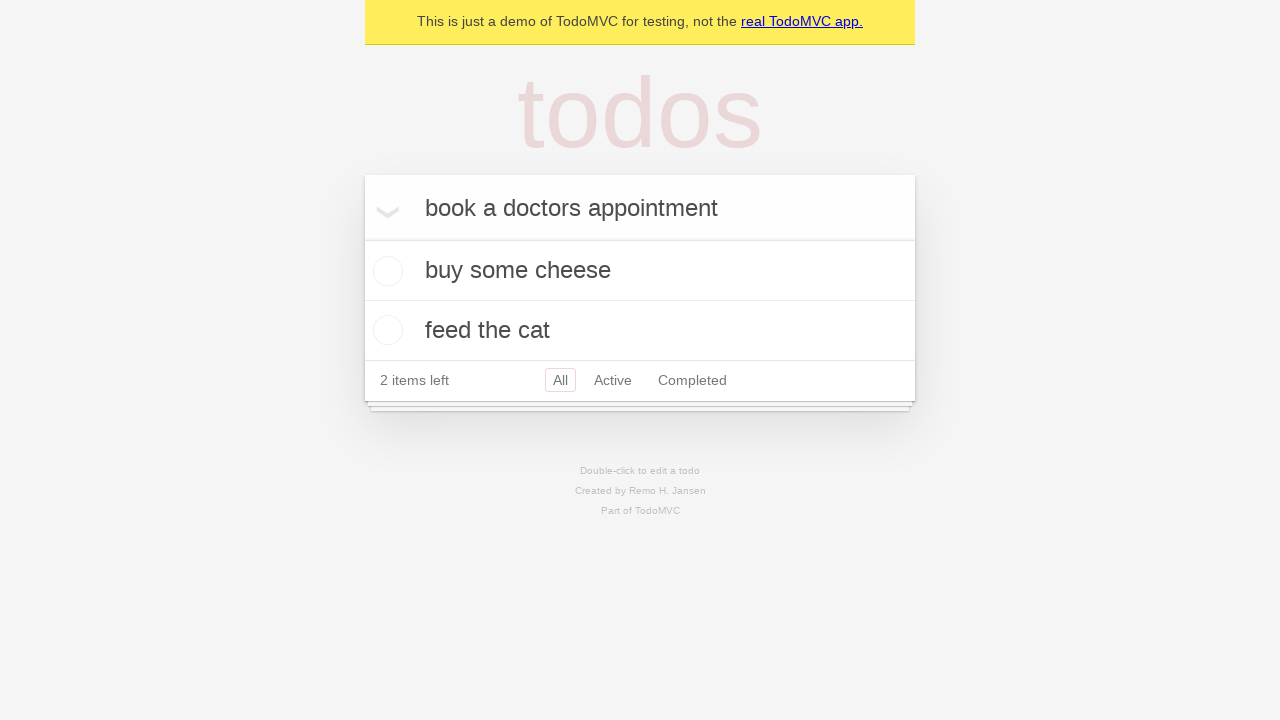

Pressed Enter to add third todo on internal:attr=[placeholder="What needs to be done?"i]
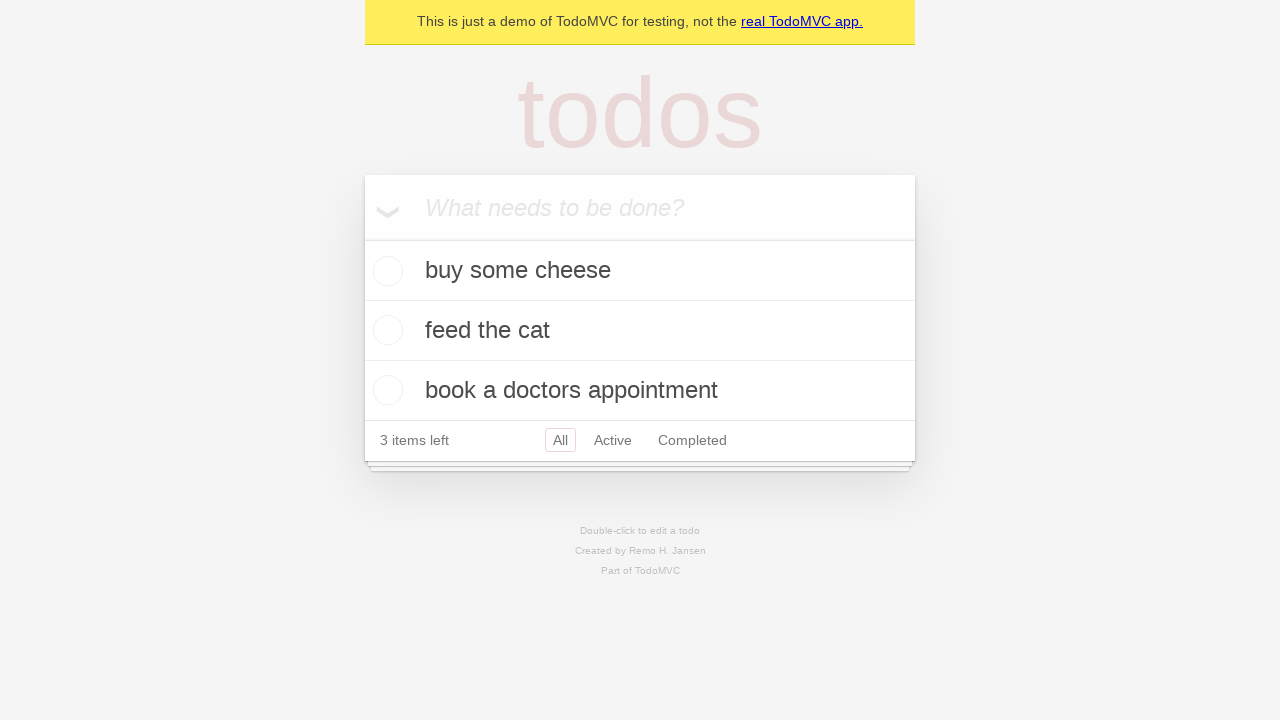

Waited for todos to be stored in localStorage
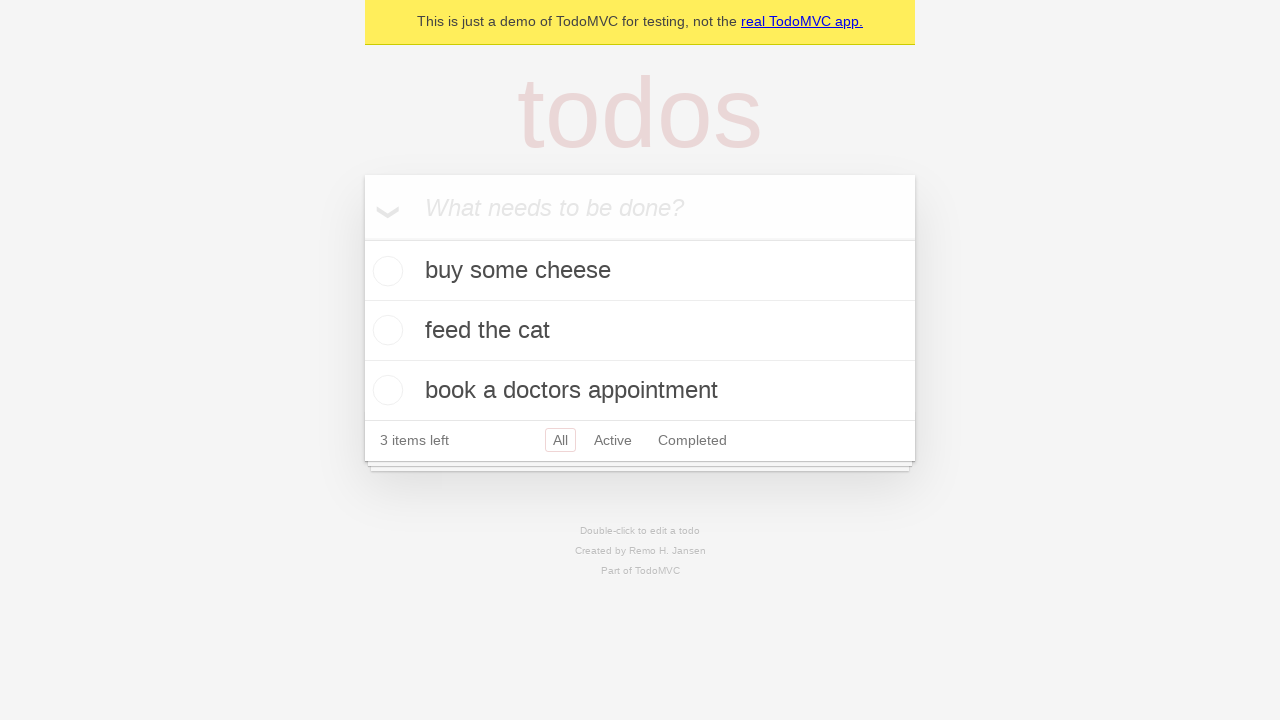

Checked the second todo item at (385, 330) on internal:testid=[data-testid="todo-item"s] >> nth=1 >> internal:role=checkbox
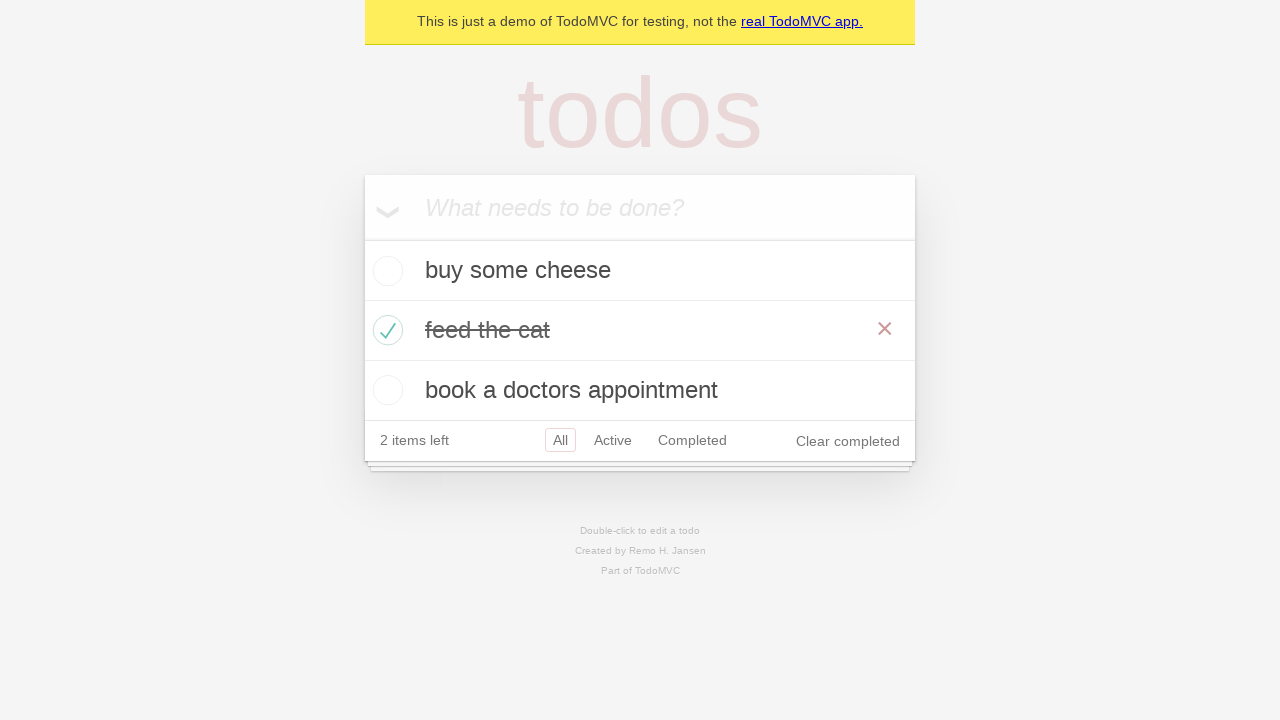

Waited for todo completion status to be stored
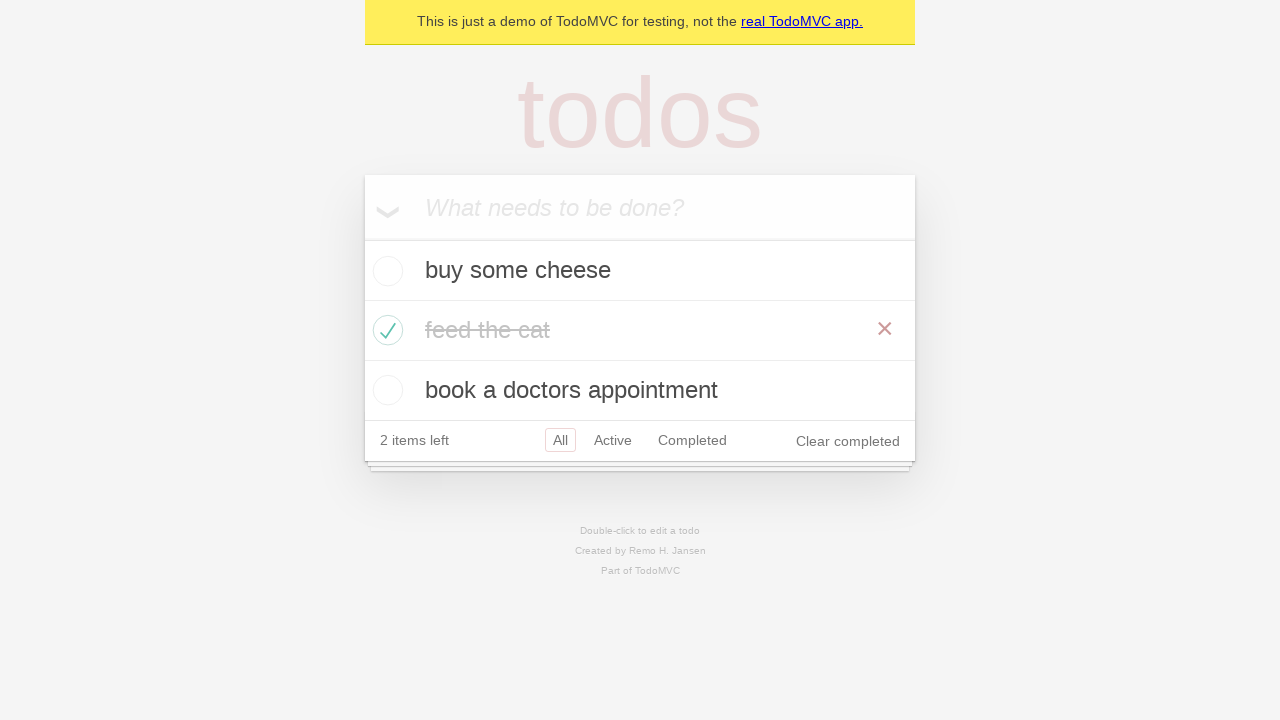

Clicked 'All' filter link at (560, 440) on internal:role=link[name="All"i]
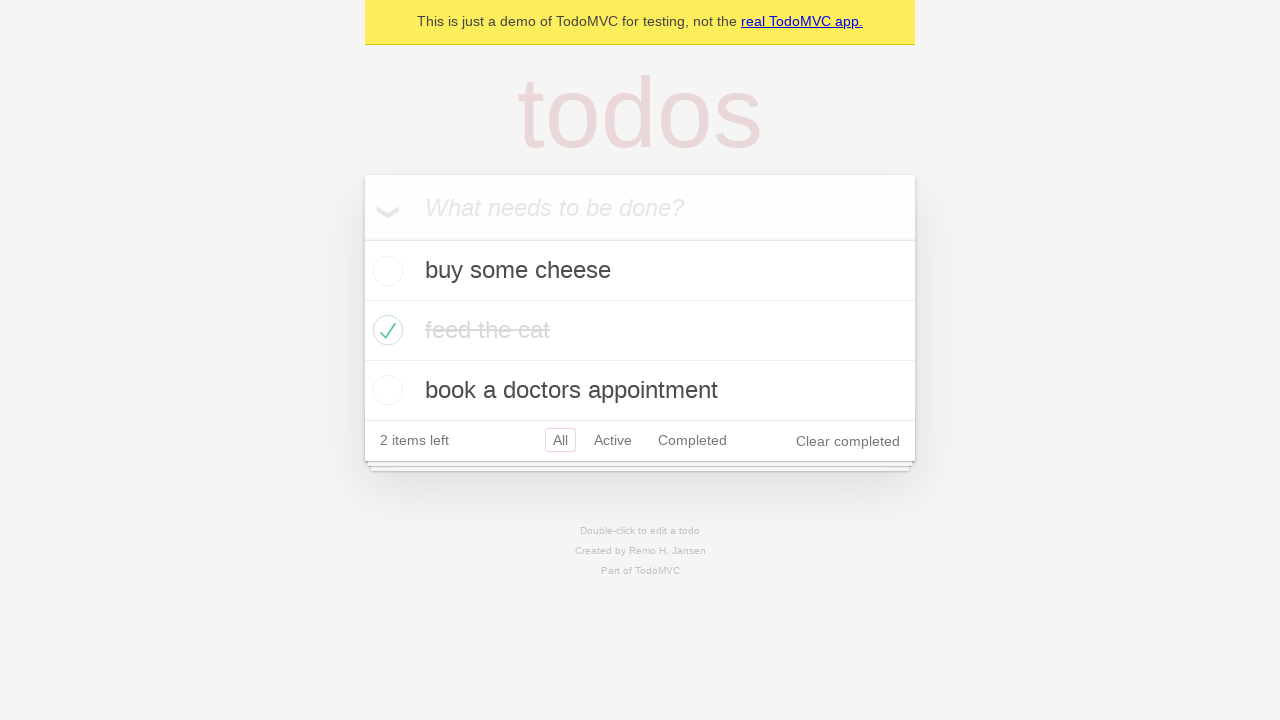

Clicked 'Active' filter link at (613, 440) on internal:role=link[name="Active"i]
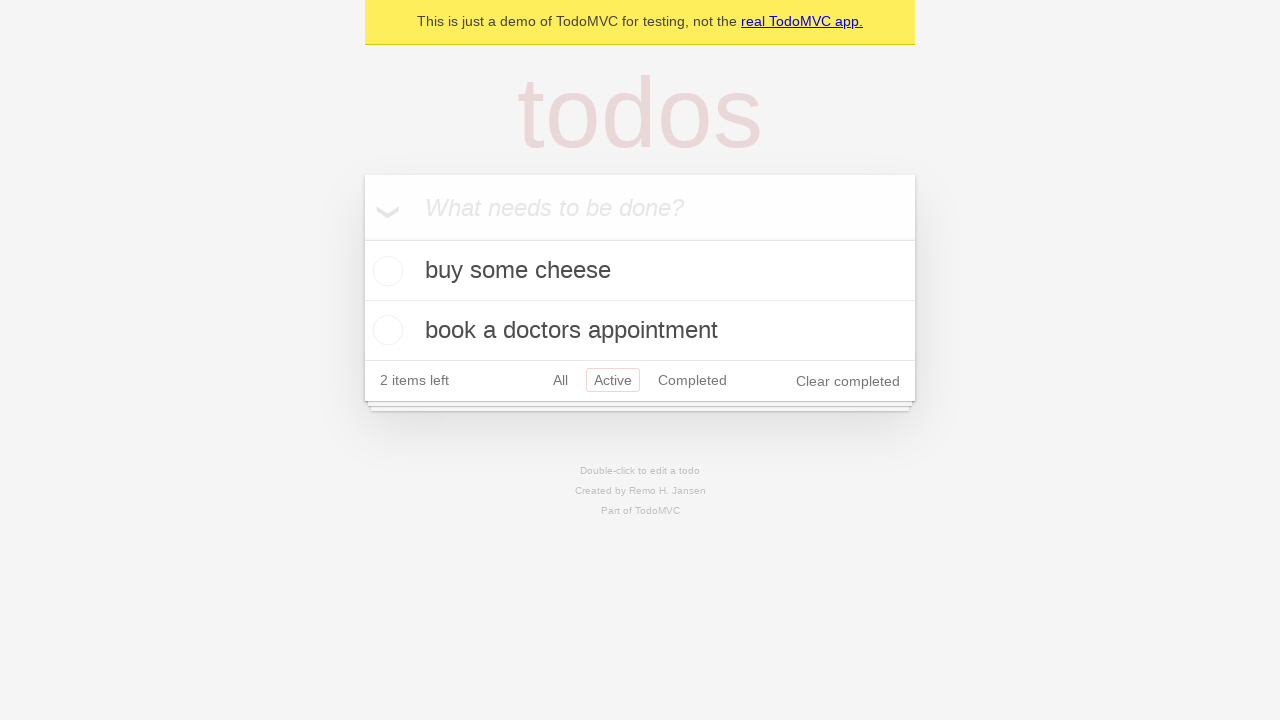

Clicked 'Completed' filter link at (692, 380) on internal:role=link[name="Completed"i]
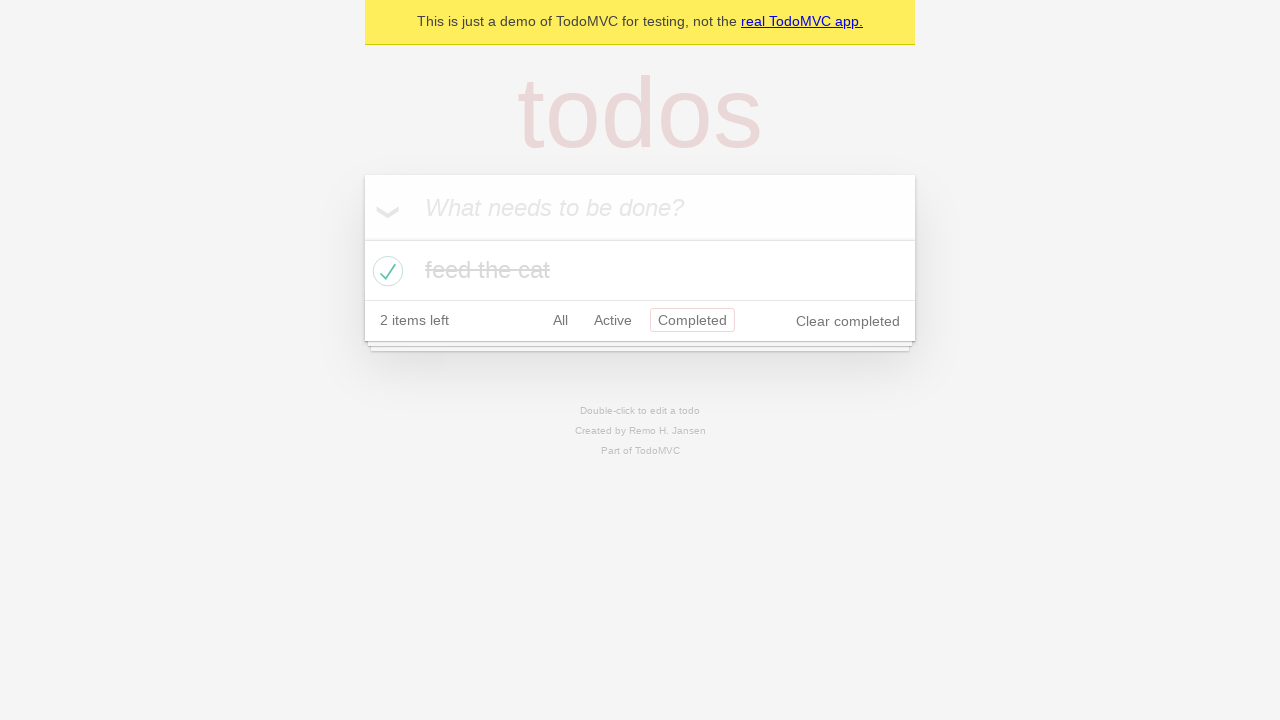

Navigated back to Active filter view
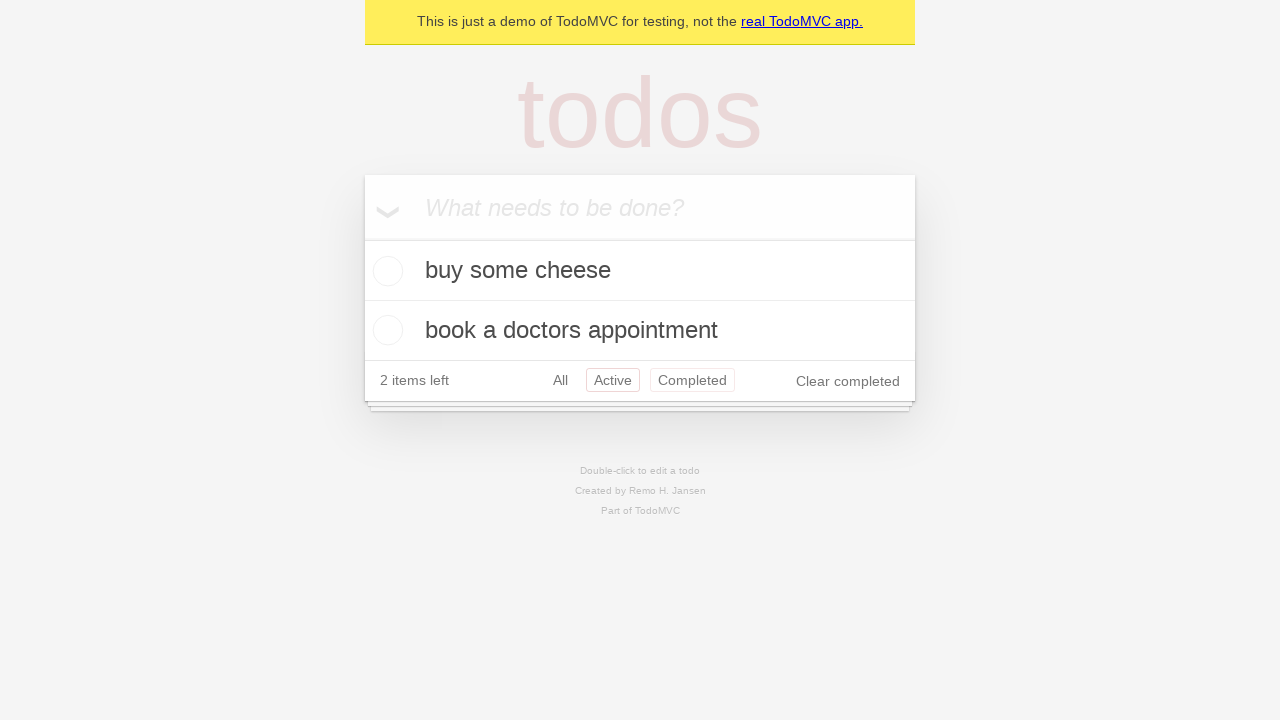

Navigated back to All filter view
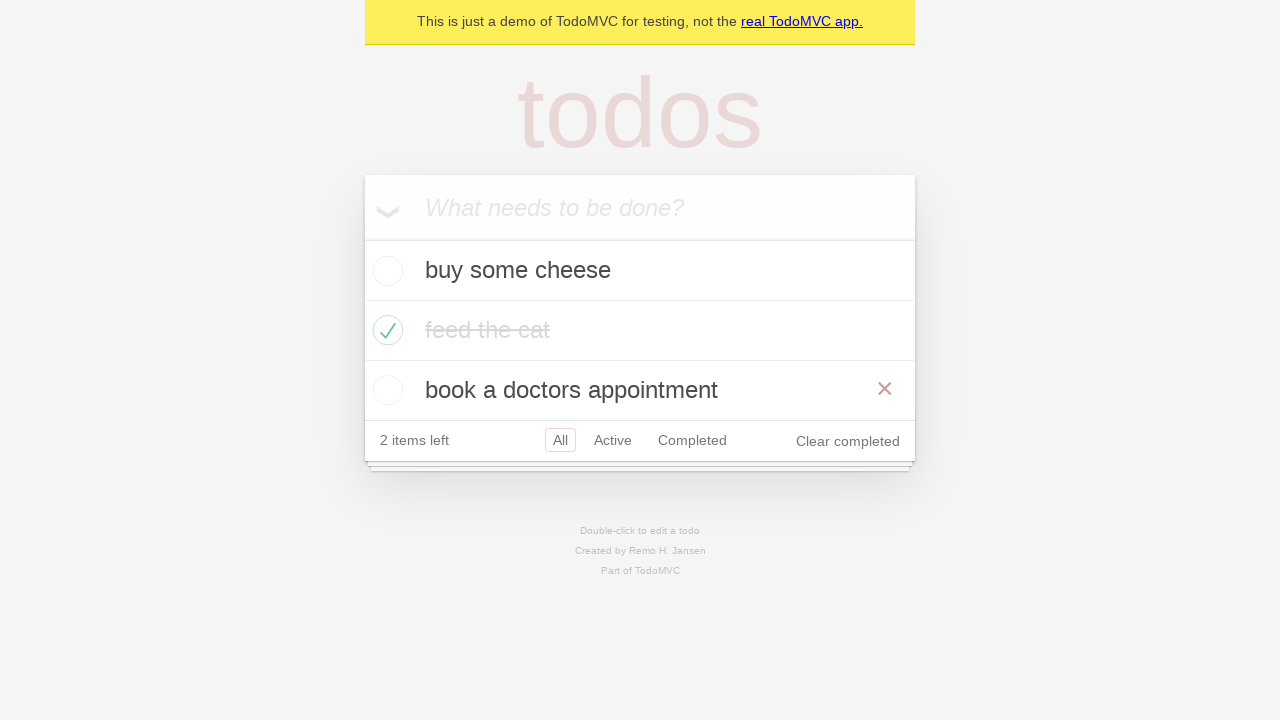

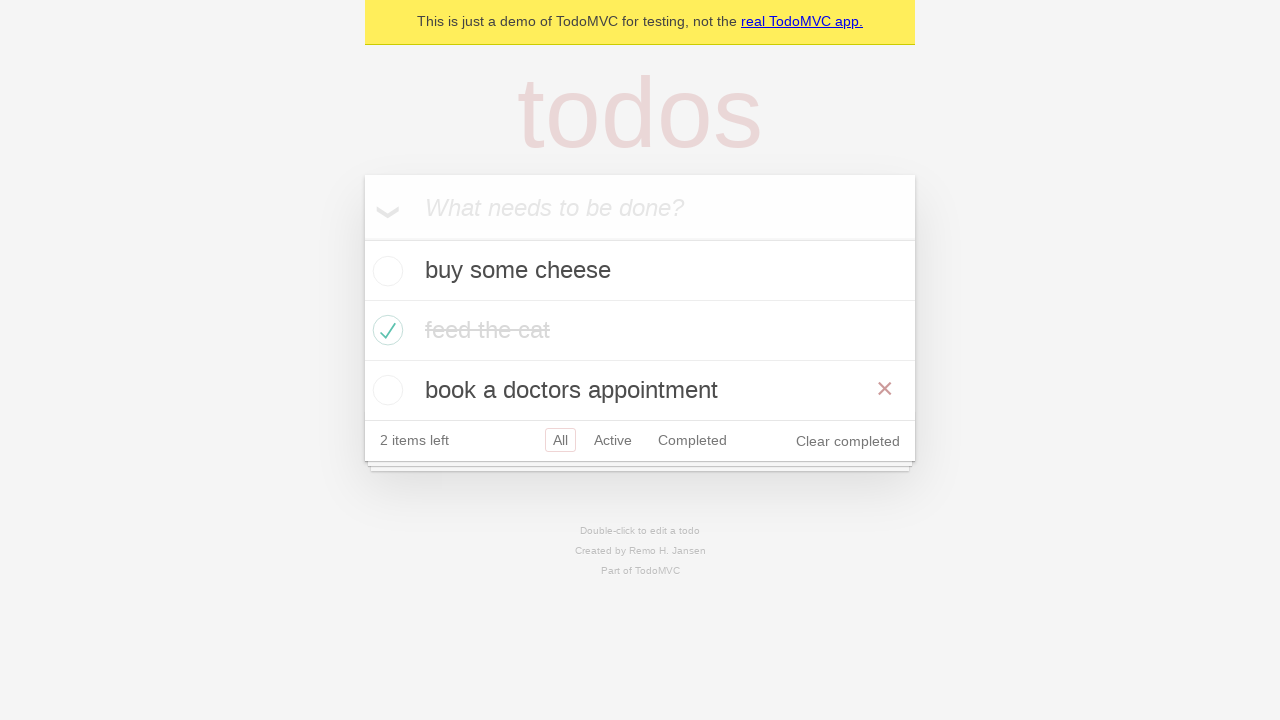